Tests web form submission by filling a text field and clicking submit button, then verifying the success message

Starting URL: https://www.selenium.dev/selenium/web/web-form.html

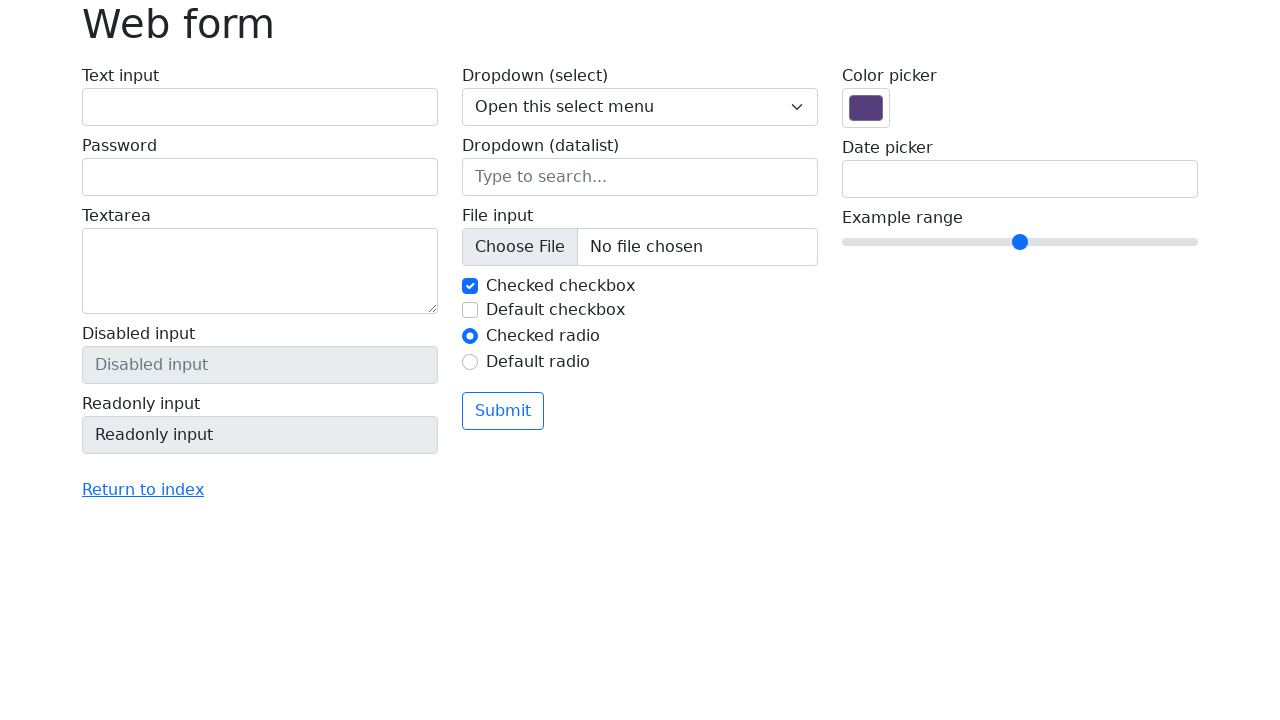

Filled text field with 'Selenium' on input[name='my-text']
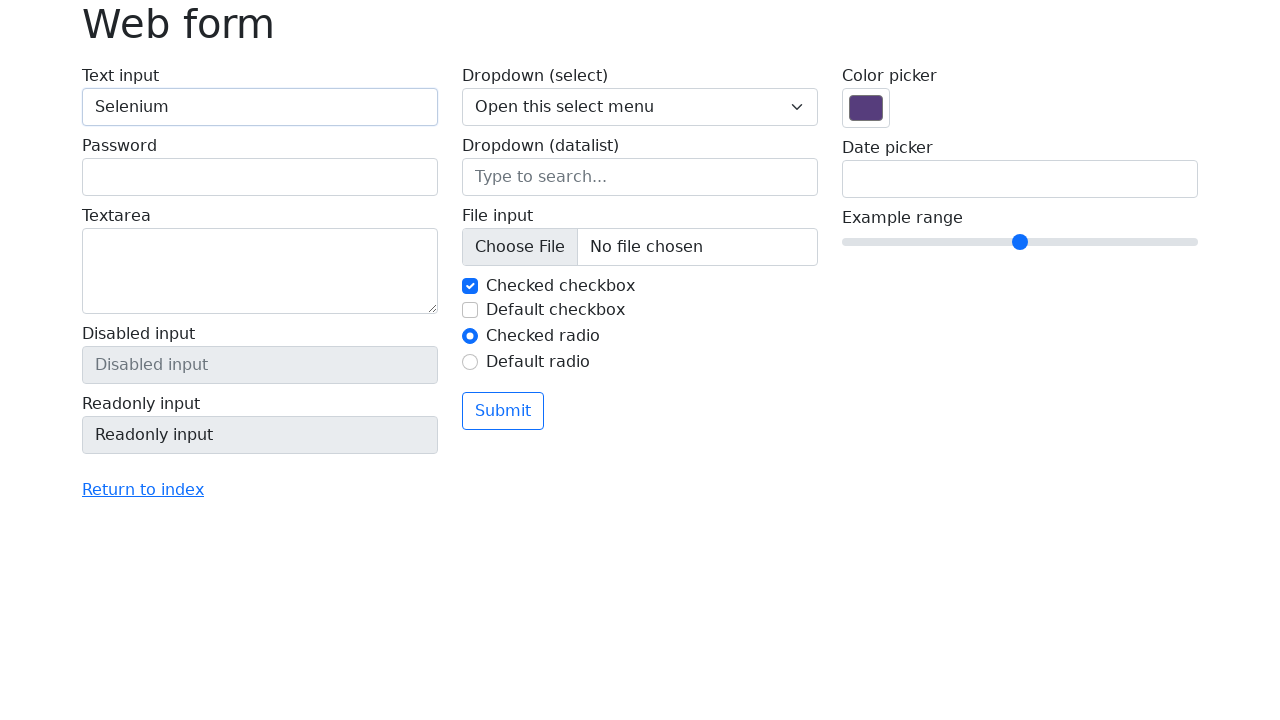

Clicked submit button at (503, 411) on button
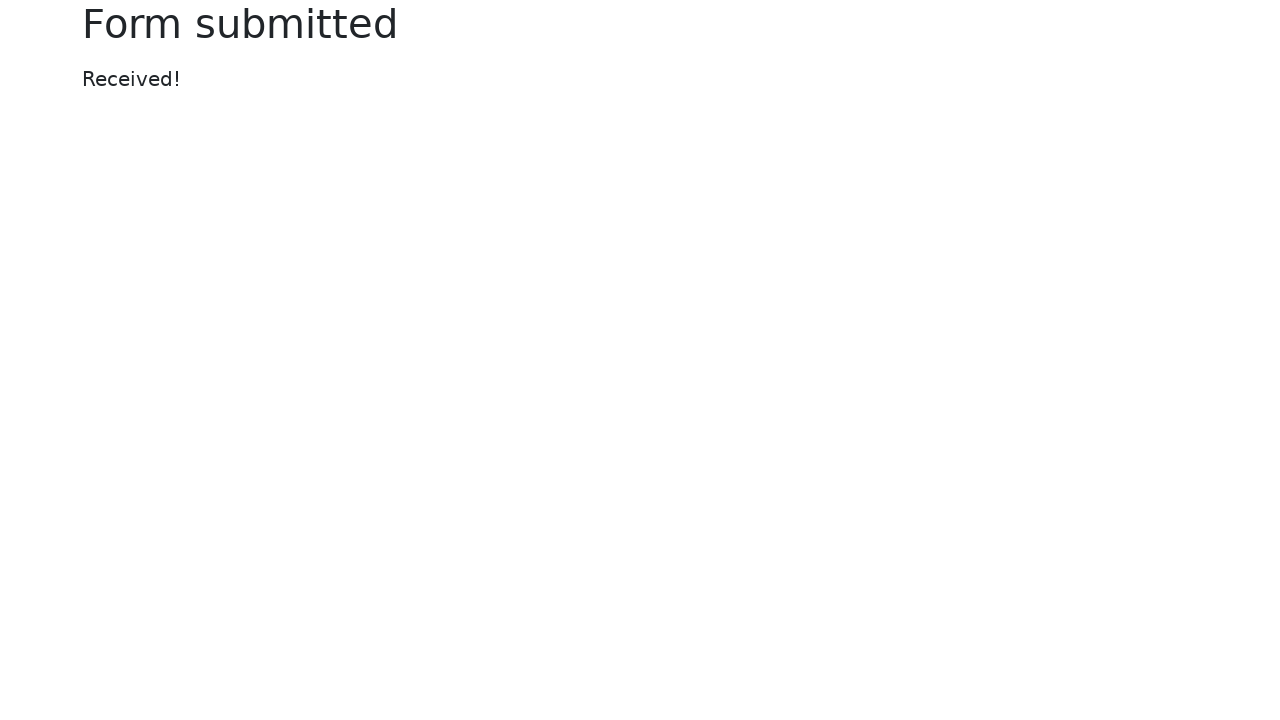

Success message element loaded
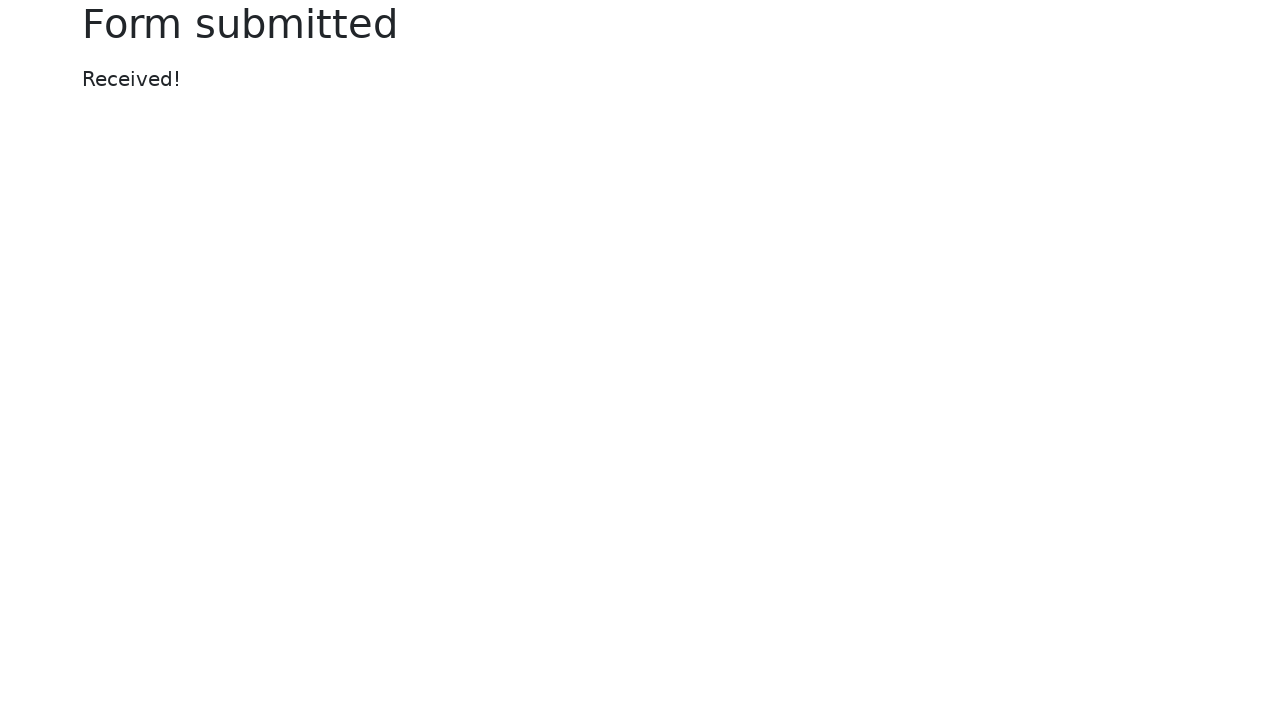

Verified success message text is 'Received!'
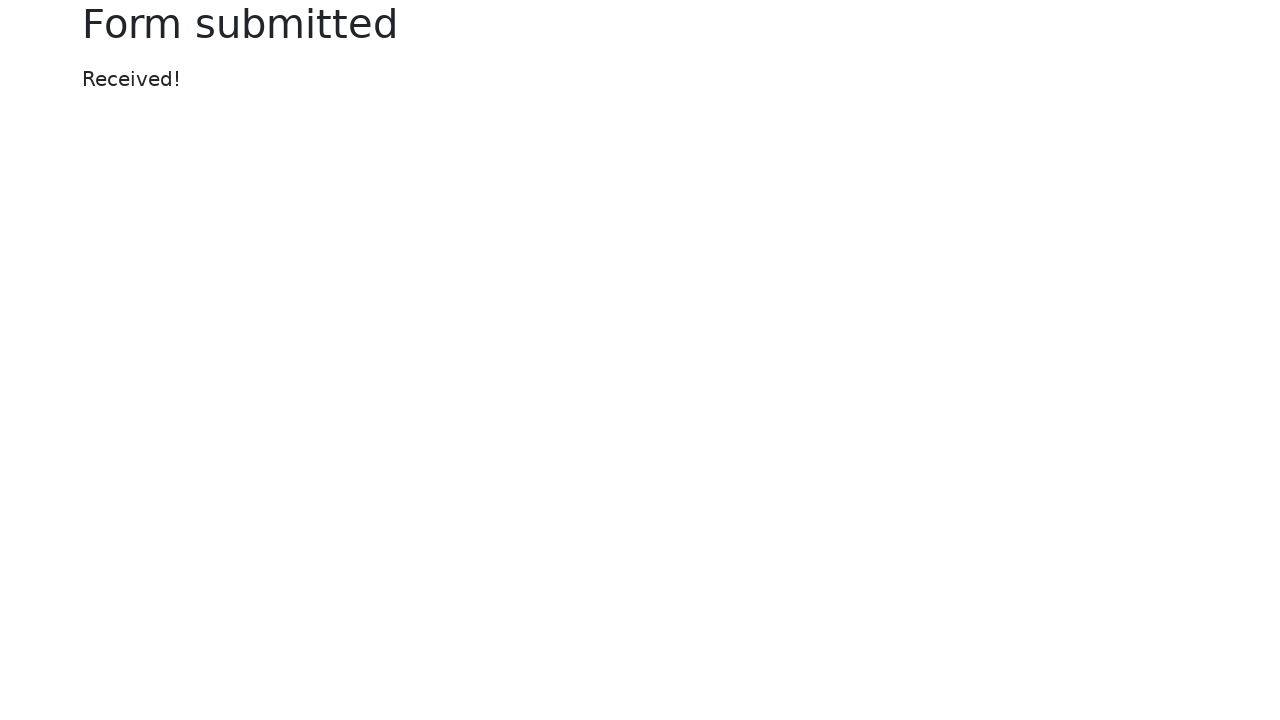

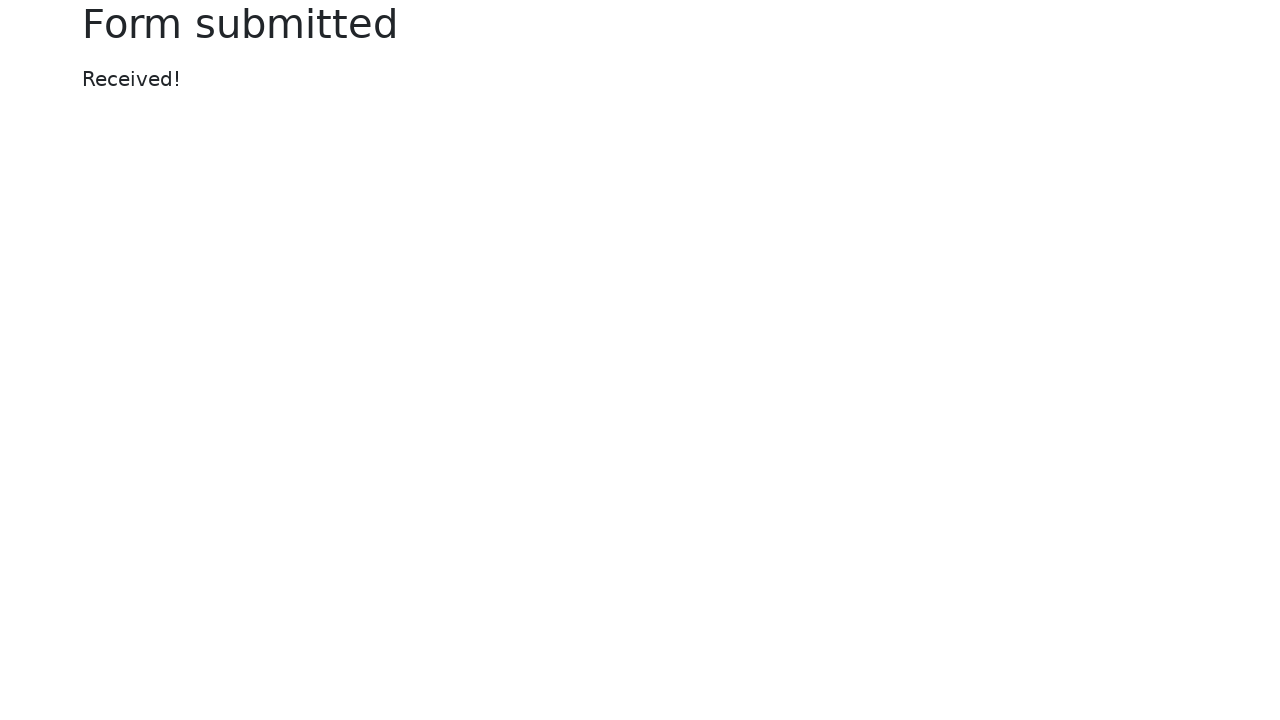